Navigates to a product search page on Kream (Korean fashion resale site), scrolls down to load more content, and waits for product listings to appear.

Starting URL: https://kream.co.kr/search?category_id=34&sort=popular&per_page=40

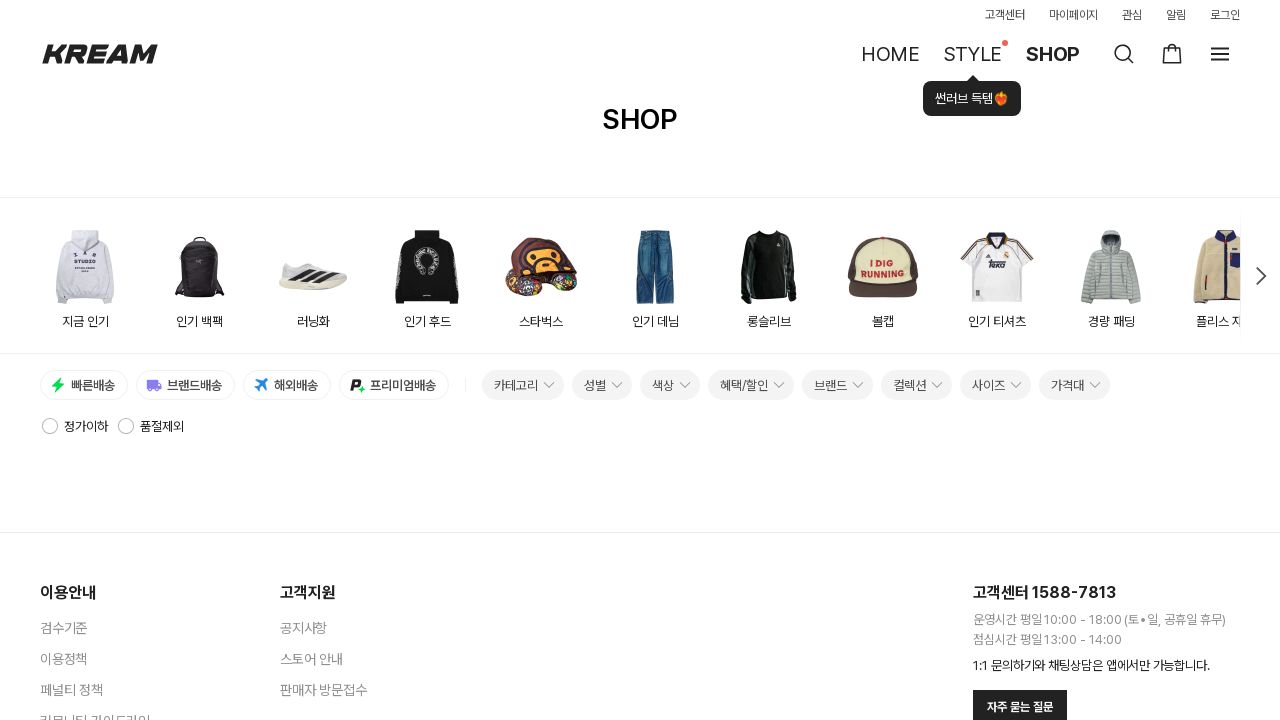

Scrolled to bottom of page to trigger lazy loading
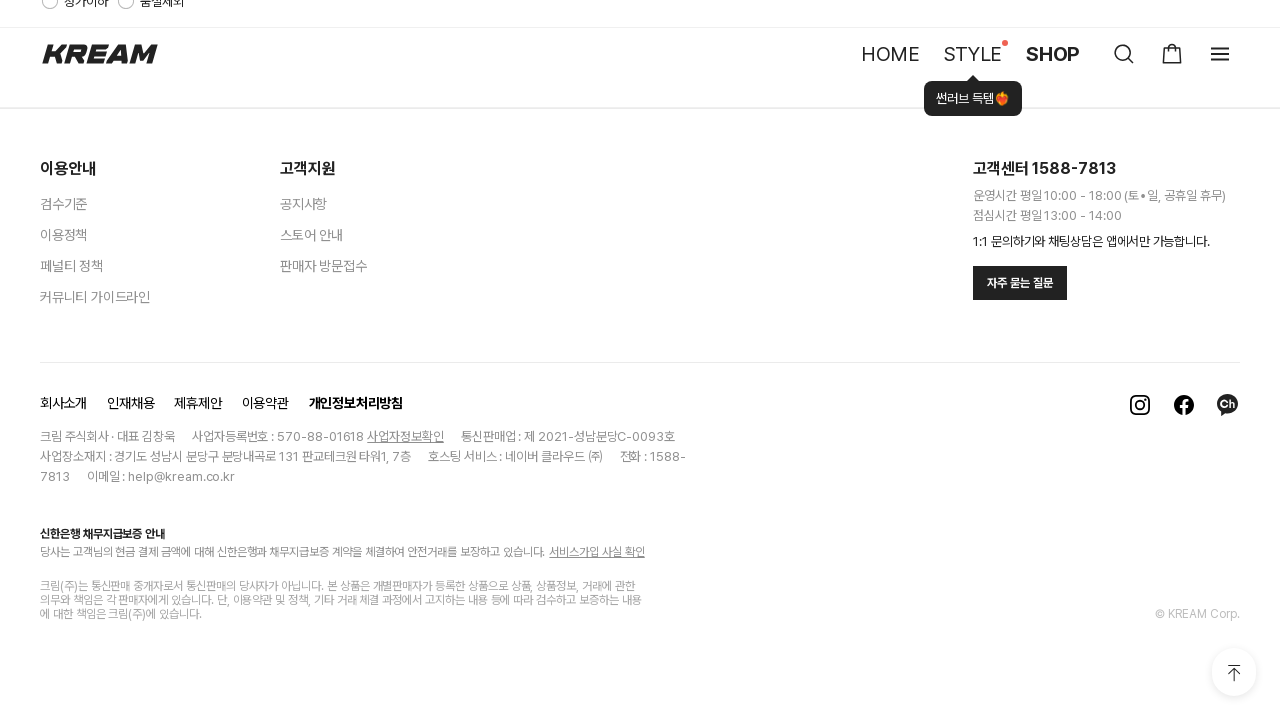

Waited 1 second for content to load
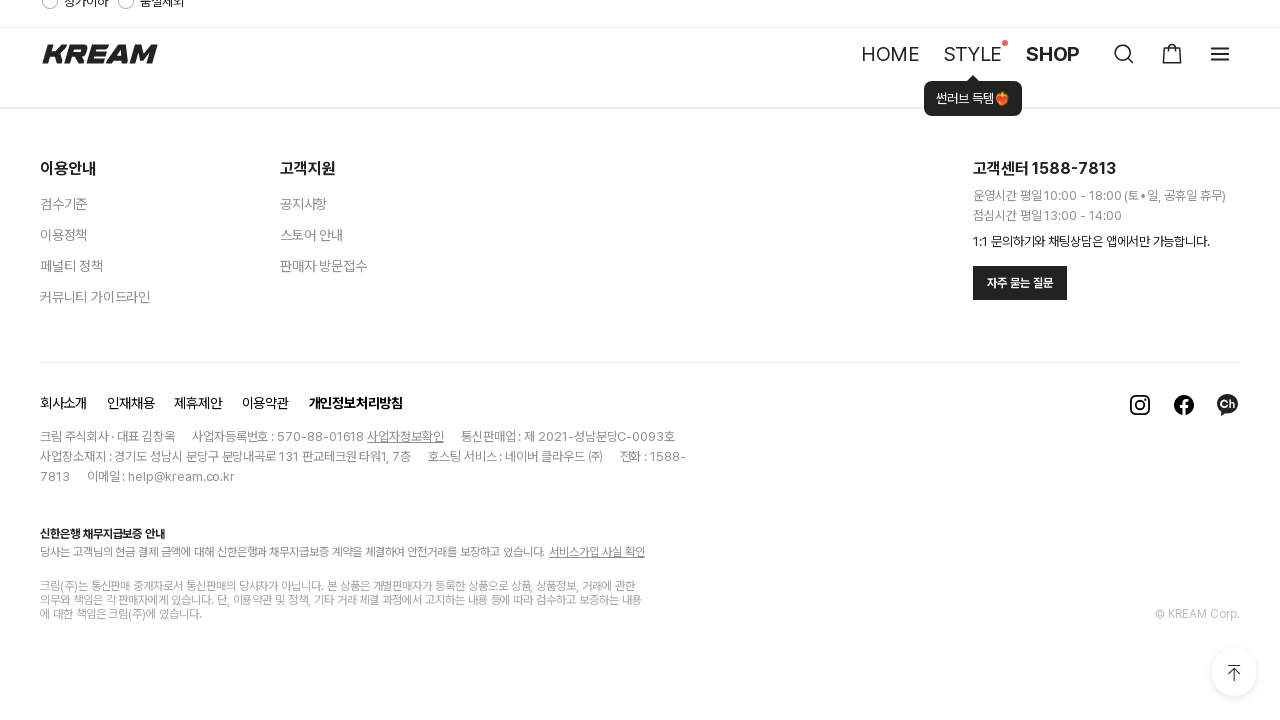

Scrolled to bottom again to load more product listings
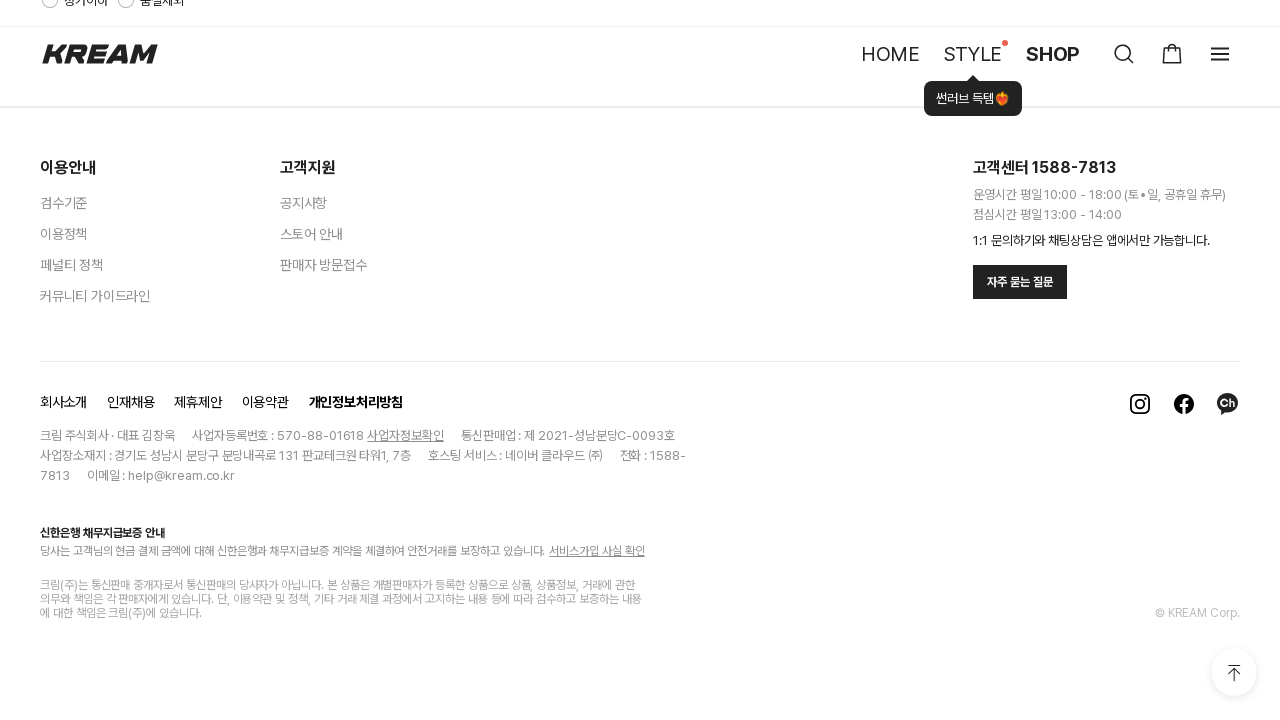

Product listing elements with class 'name' appeared on page
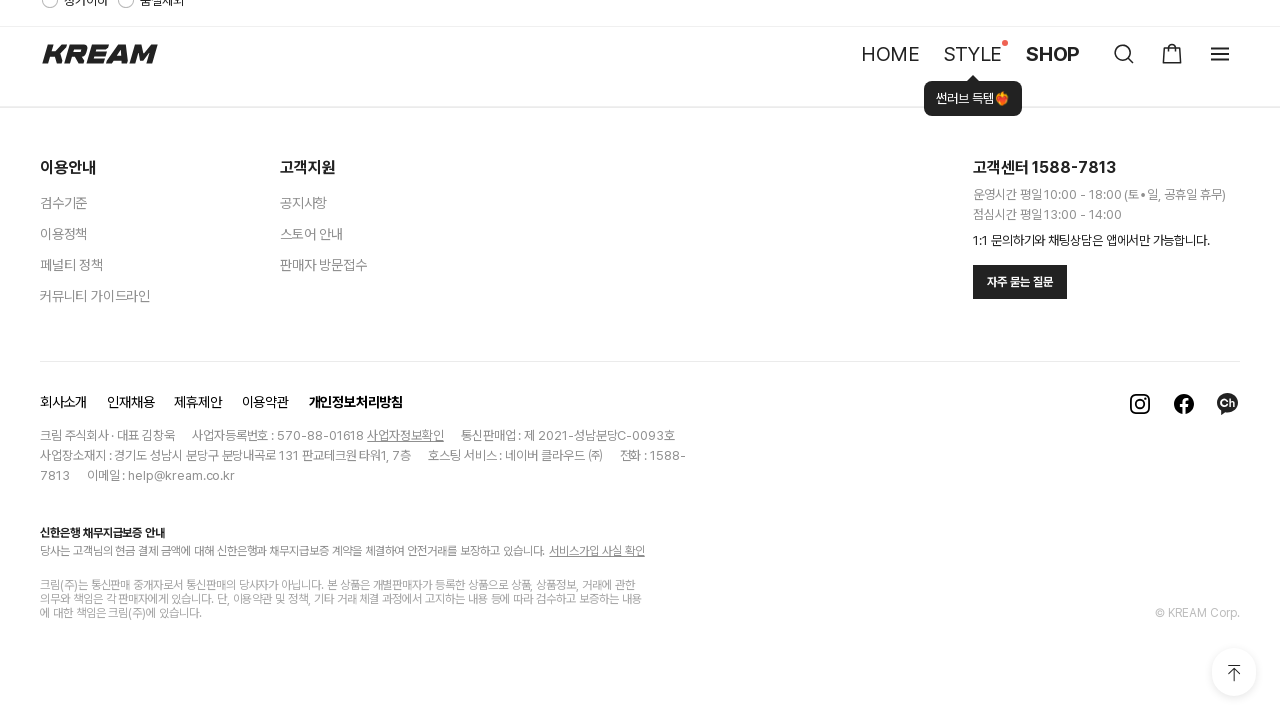

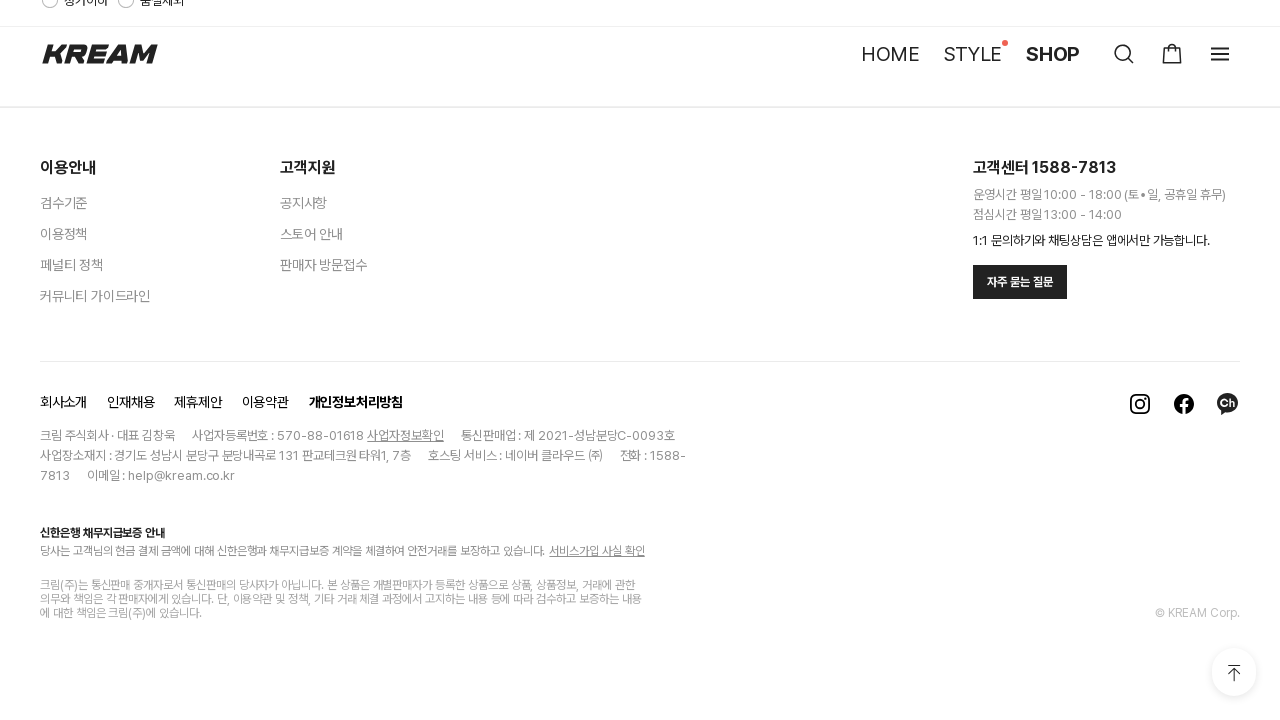